Tests a simple form by filling in first name, last name, city, and country fields using different selector strategies, then submitting the form.

Starting URL: http://suninjuly.github.io/simple_form_find_task.html

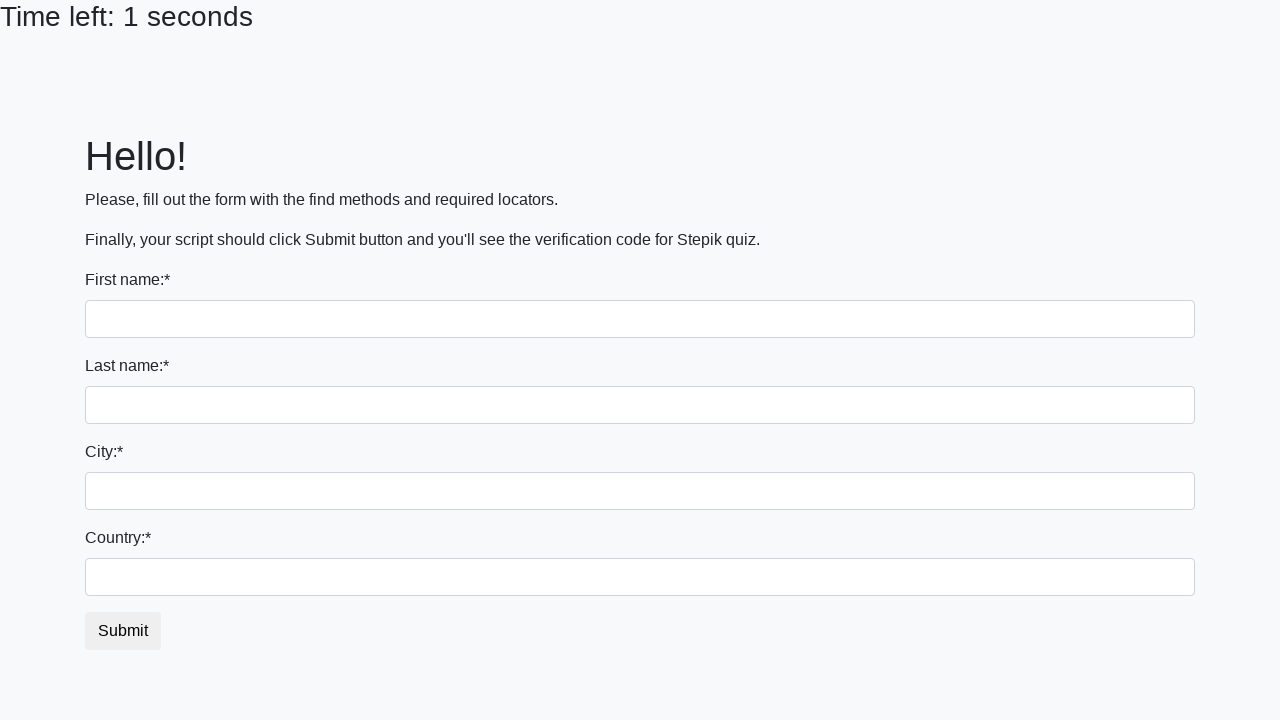

Filled first name field with 'Ivan' on input[name='first_name']
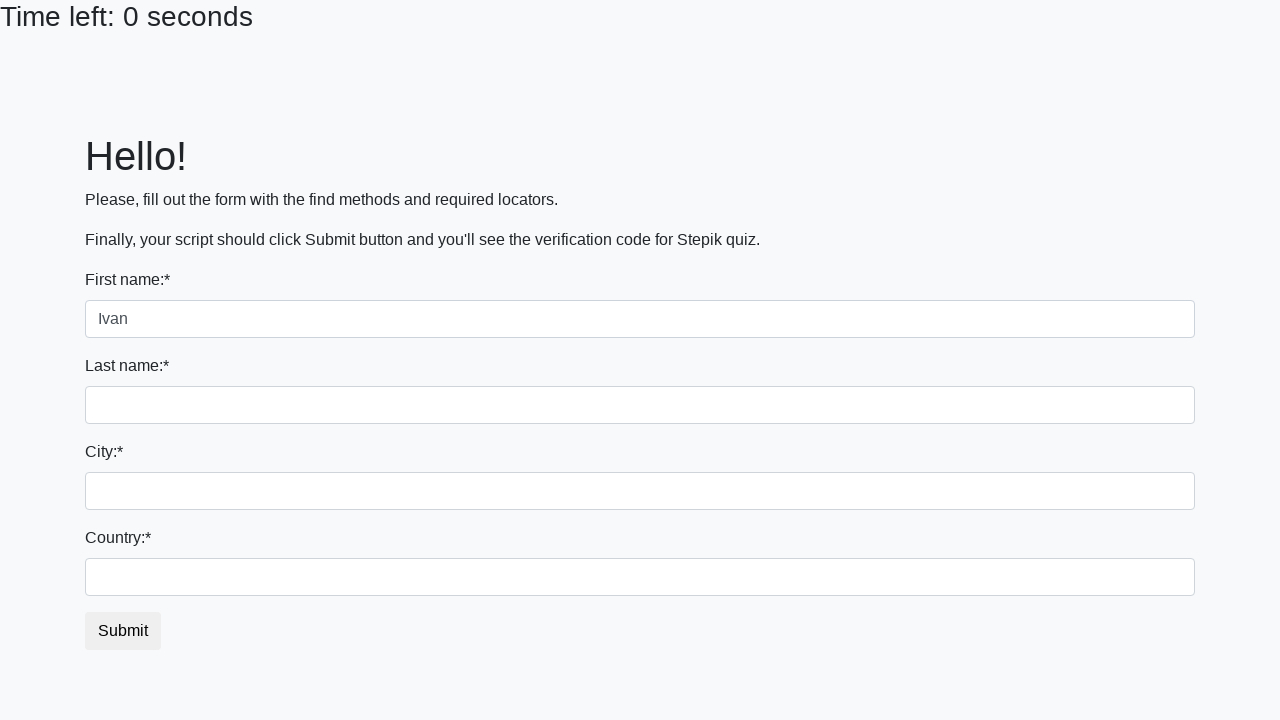

Filled last name field with 'Petrov' on input[name='last_name']
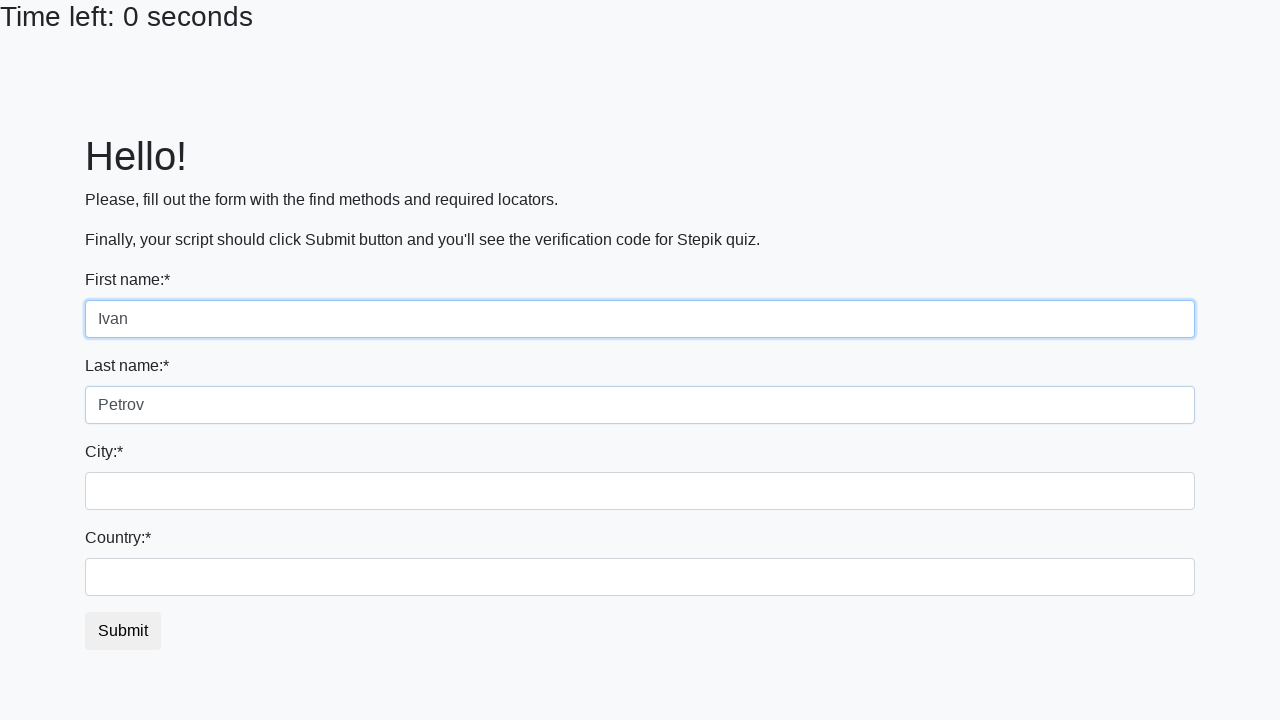

Filled city field with 'Smolensk' on input.city
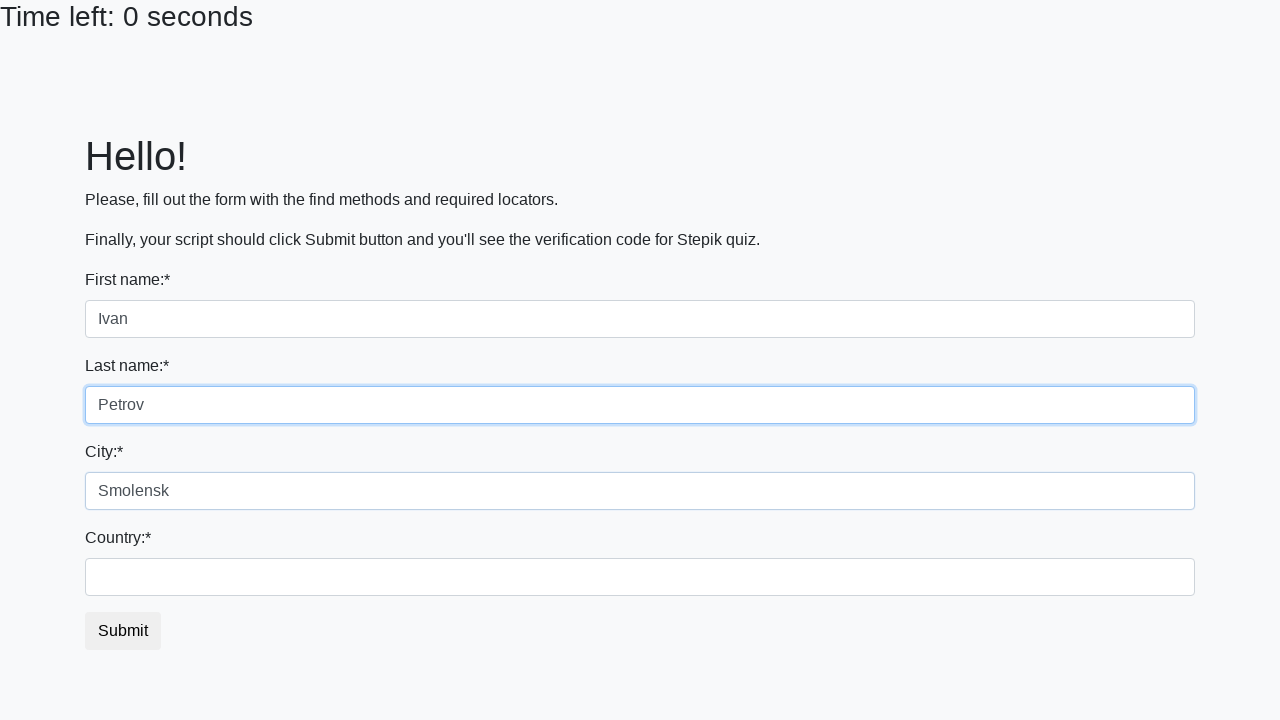

Filled country field with 'Russia' on #country
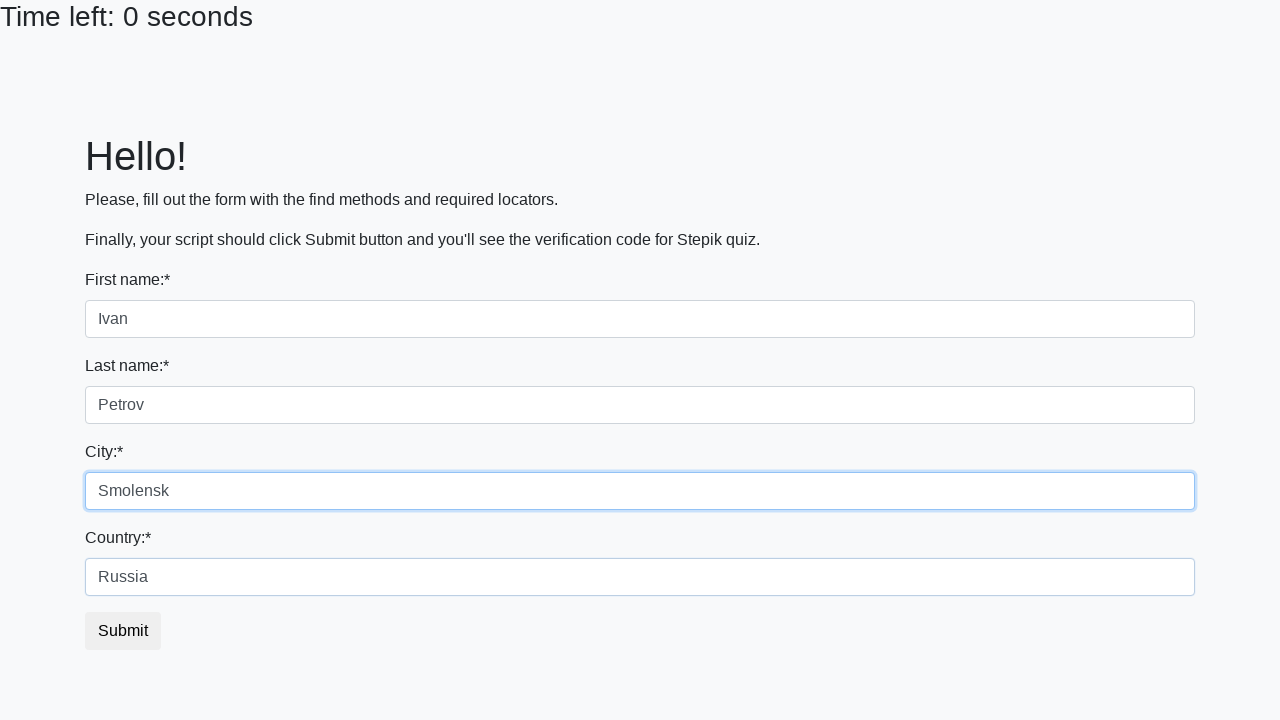

Clicked submit button to submit the form at (123, 631) on button.btn
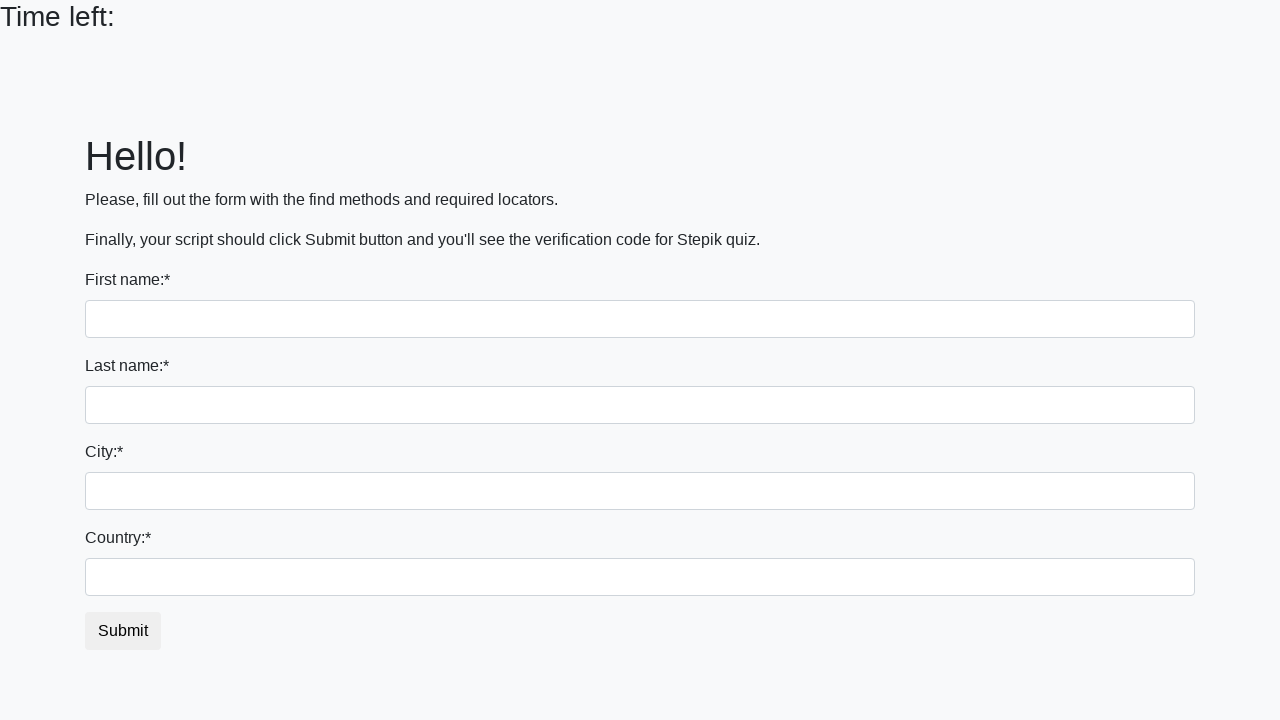

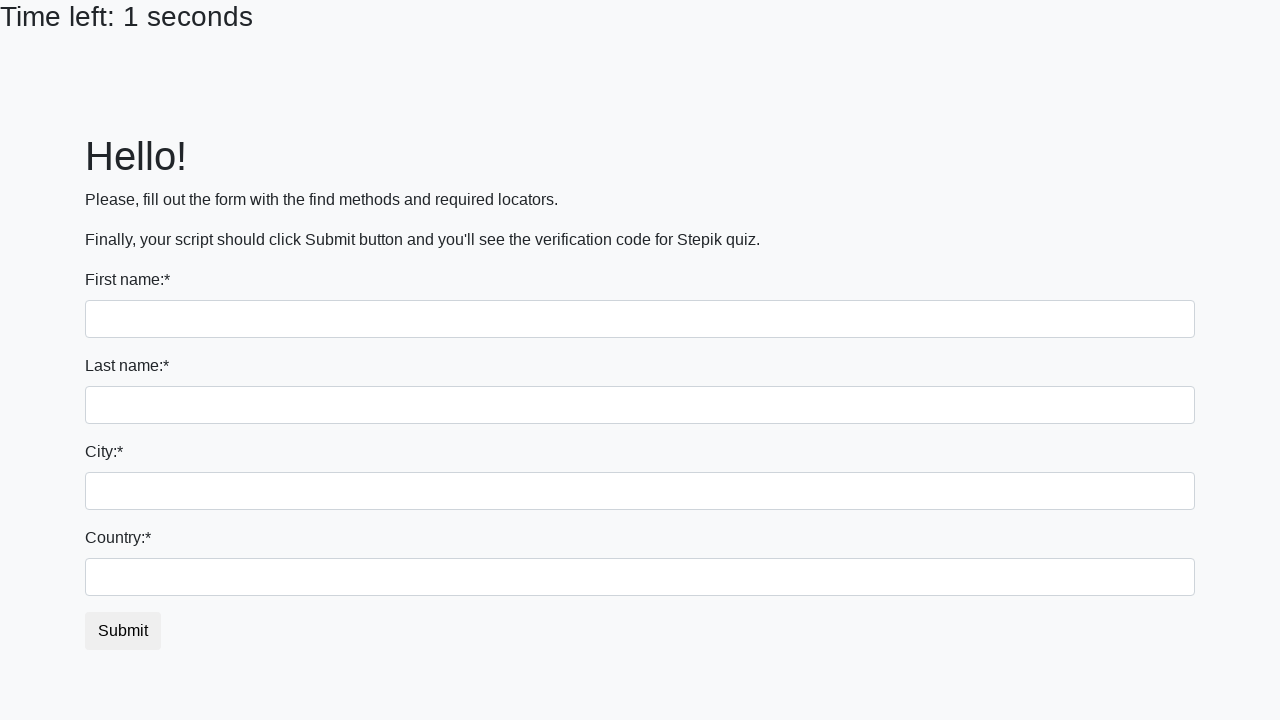